Tests JavaScript confirm dialog handling by clicking a button that triggers a confirm dialog and dismissing it

Starting URL: https://the-internet.herokuapp.com/javascript_alerts

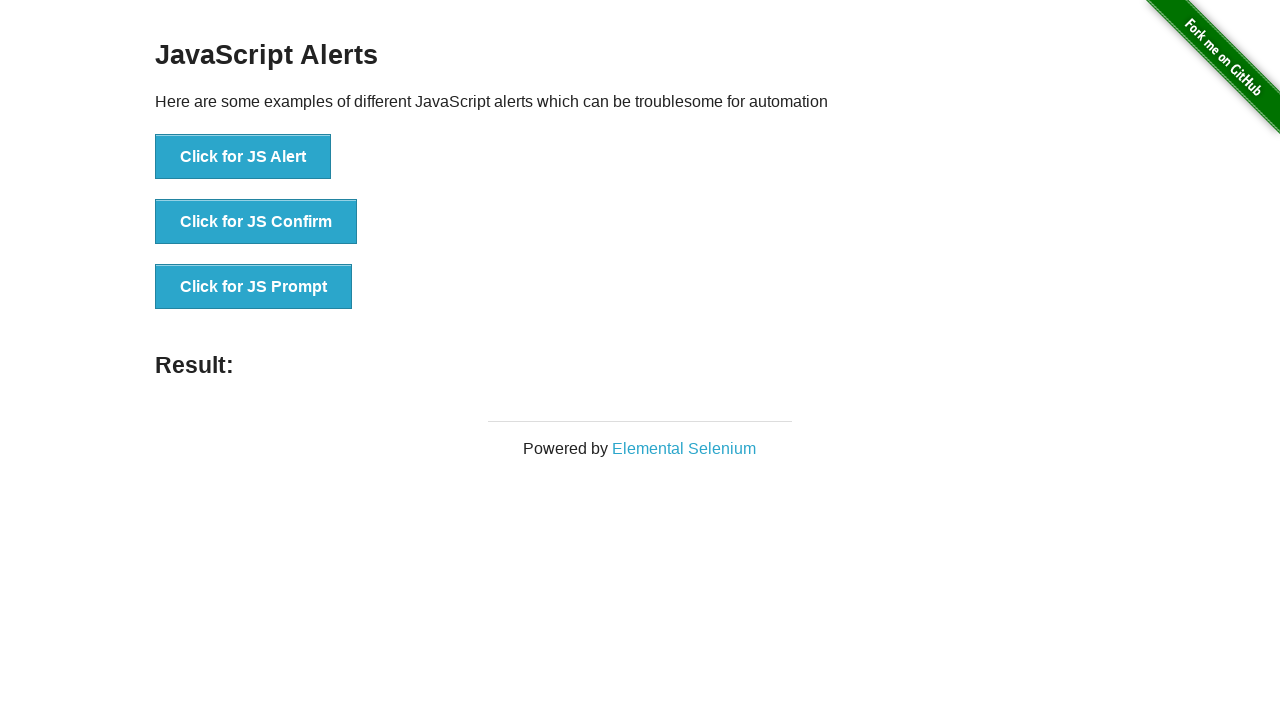

Set up dialog handler to dismiss confirm dialogs
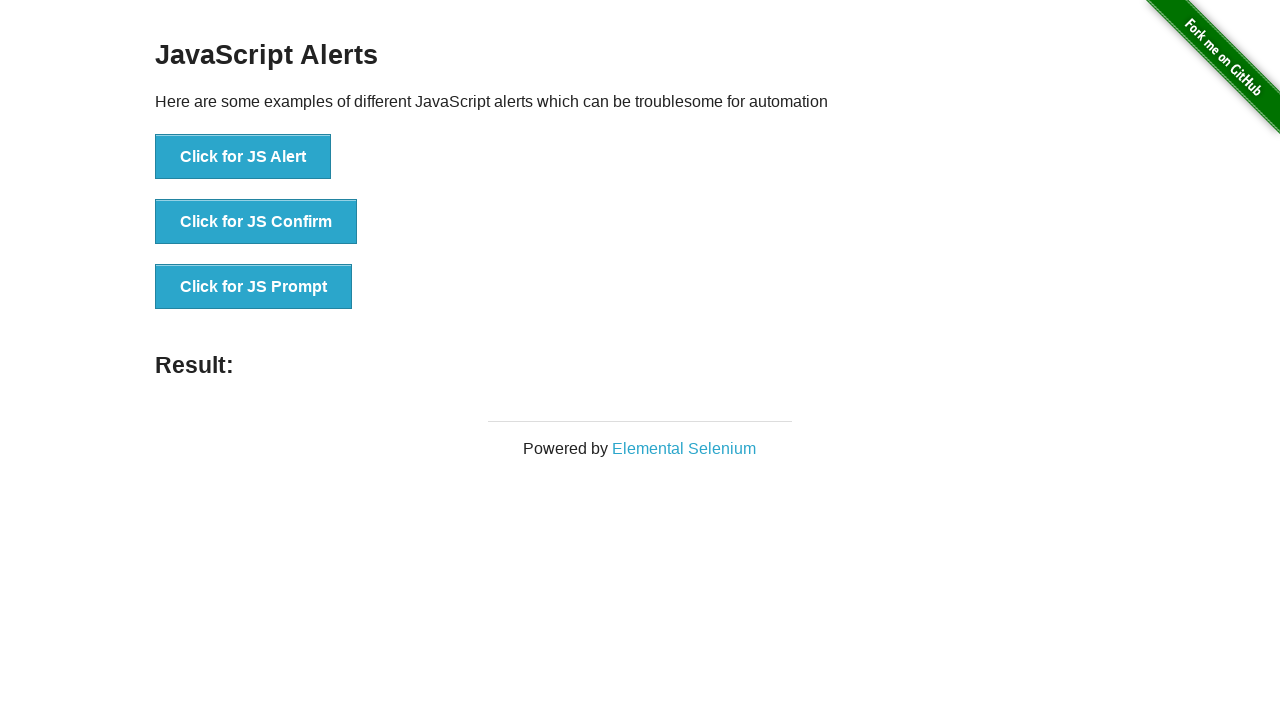

Clicked the confirm dialog button at (256, 222) on xpath=//*[@id='content']/div/ul/li[2]/button
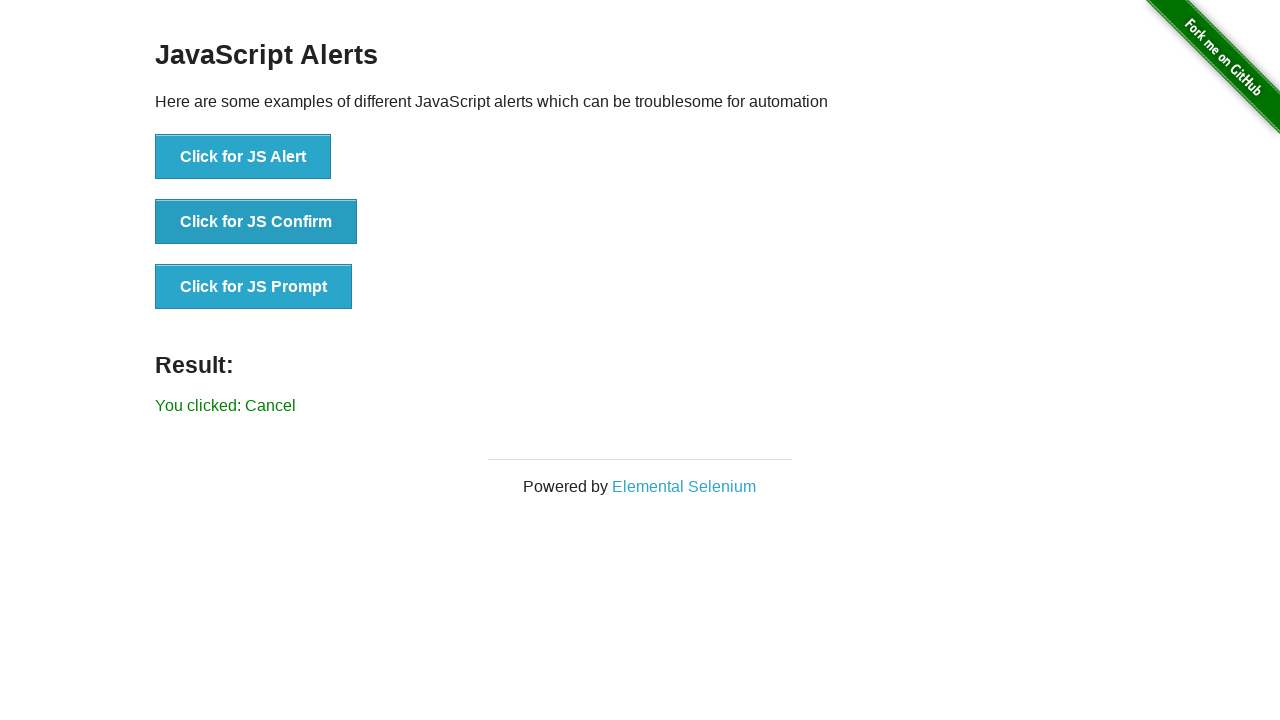

Confirm dialog dismissed and result message appeared
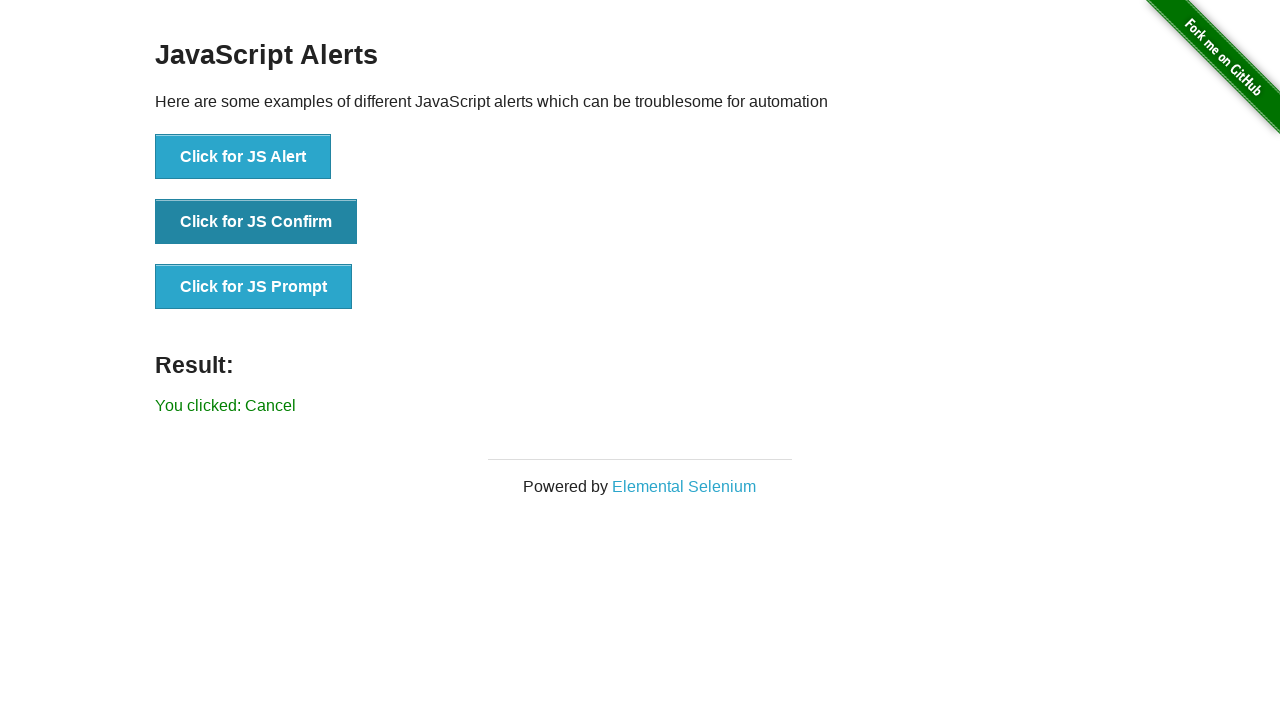

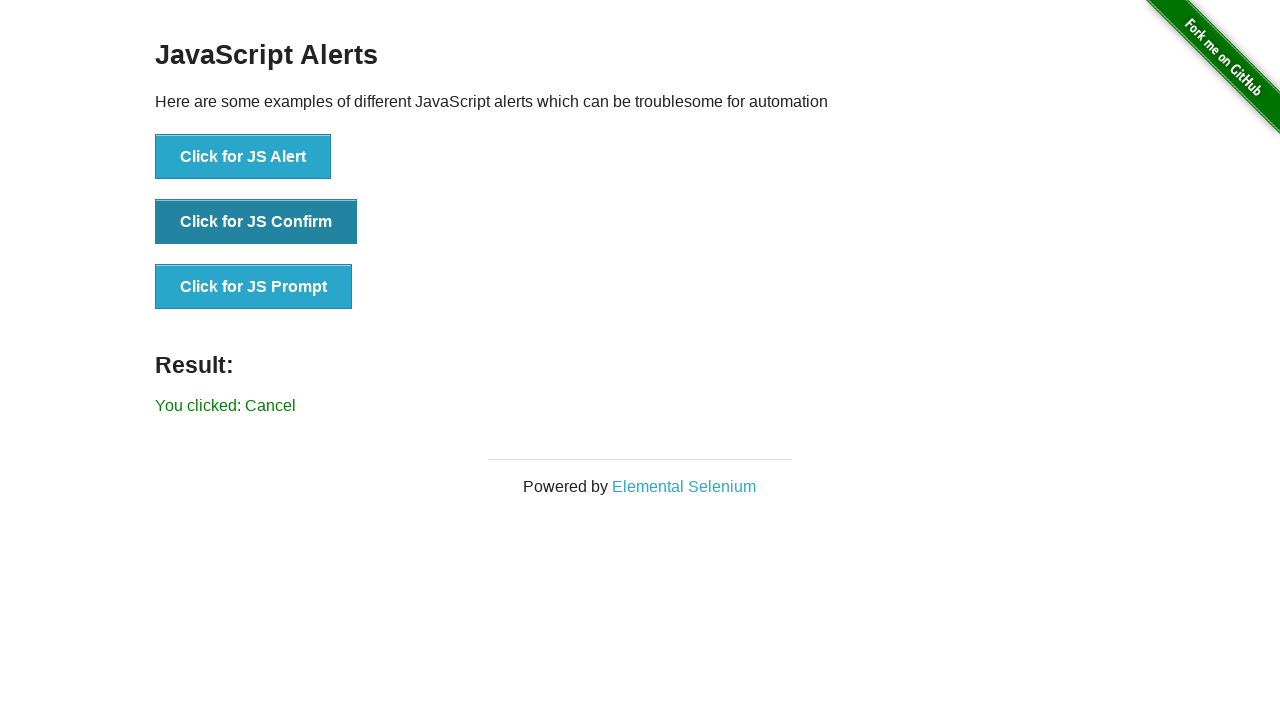